Navigates to the timeanddate.com world clock page and verifies that the city table data is loaded and accessible by checking table rows.

Starting URL: https://www.timeanddate.com/worldclock/

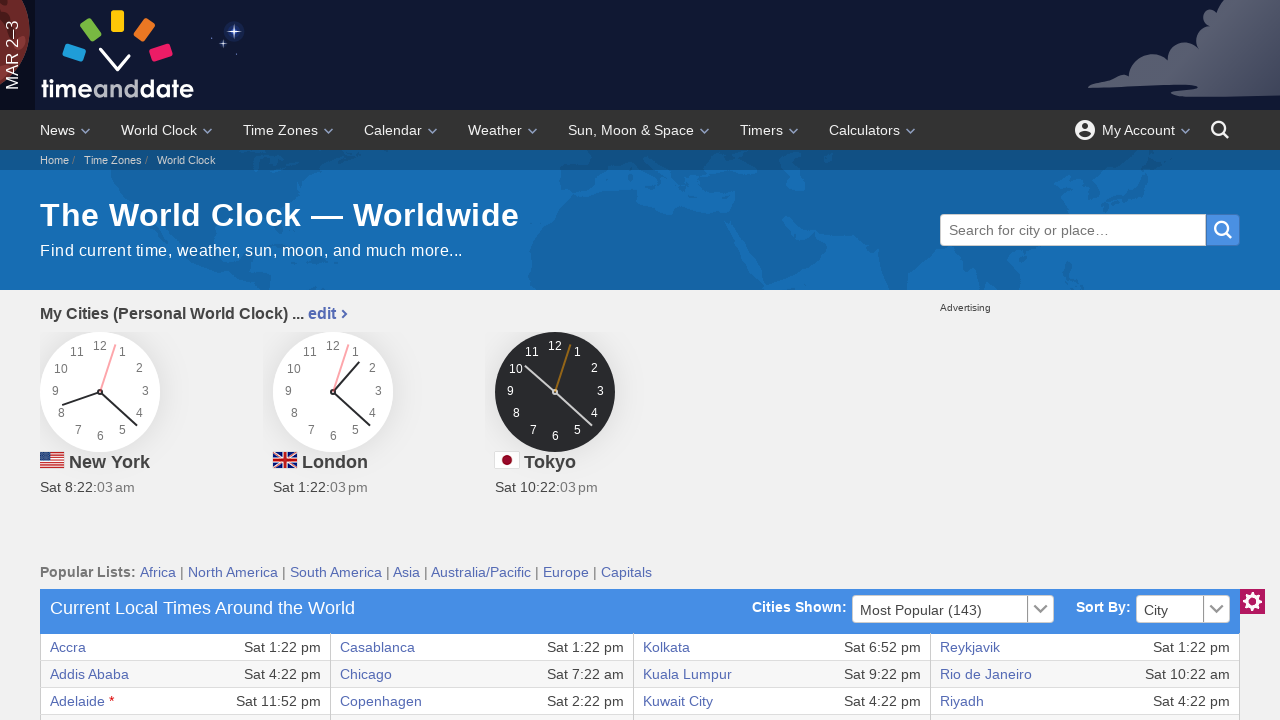

Waited for world clock table to load
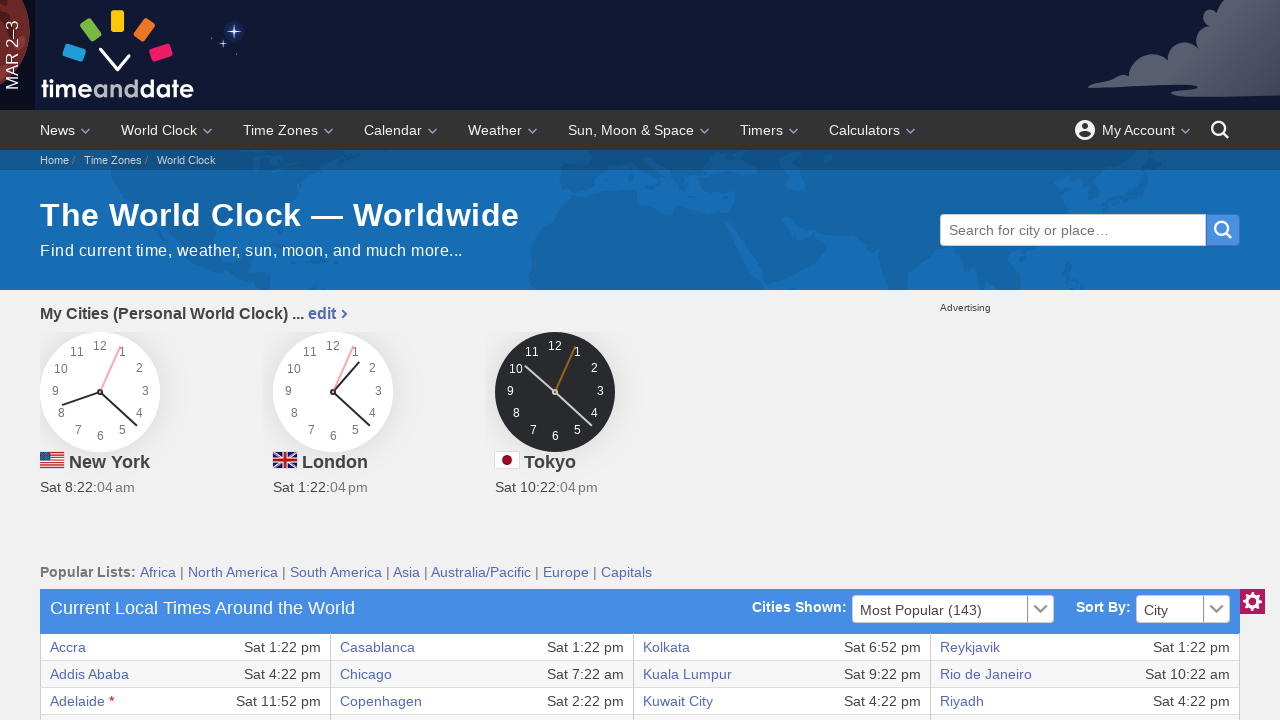

Verified that table rows with city data are present in first column
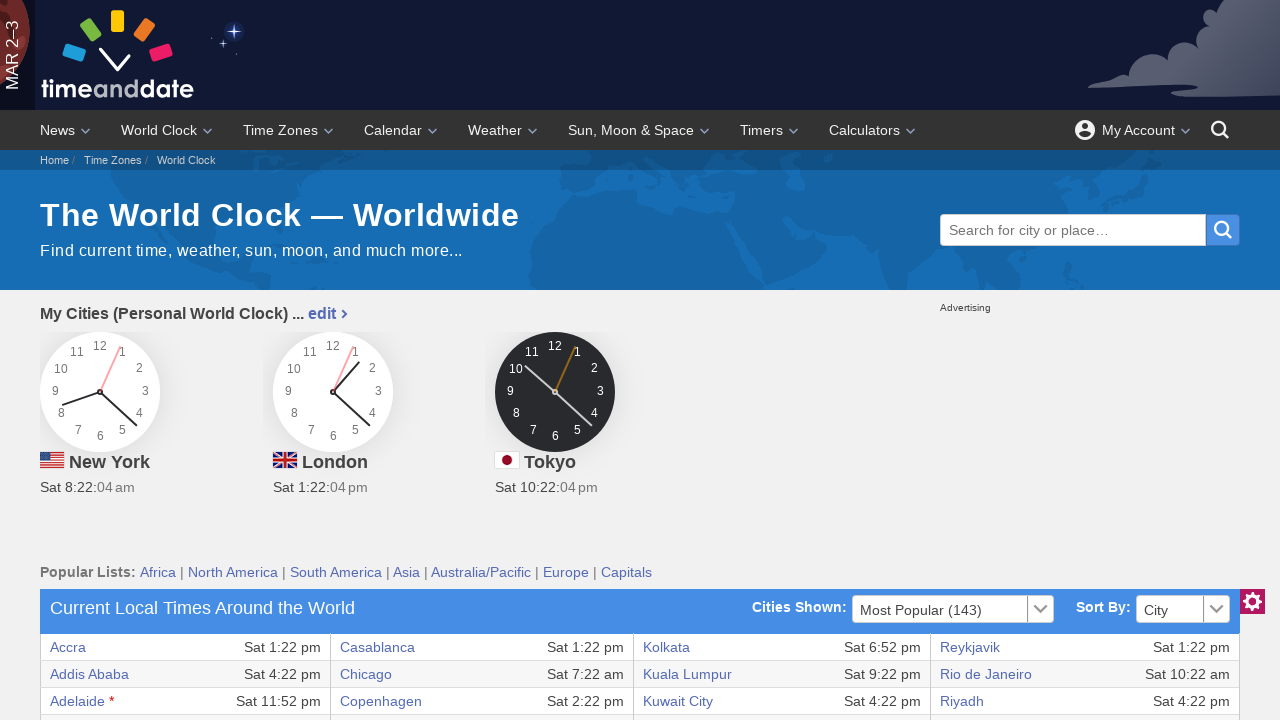

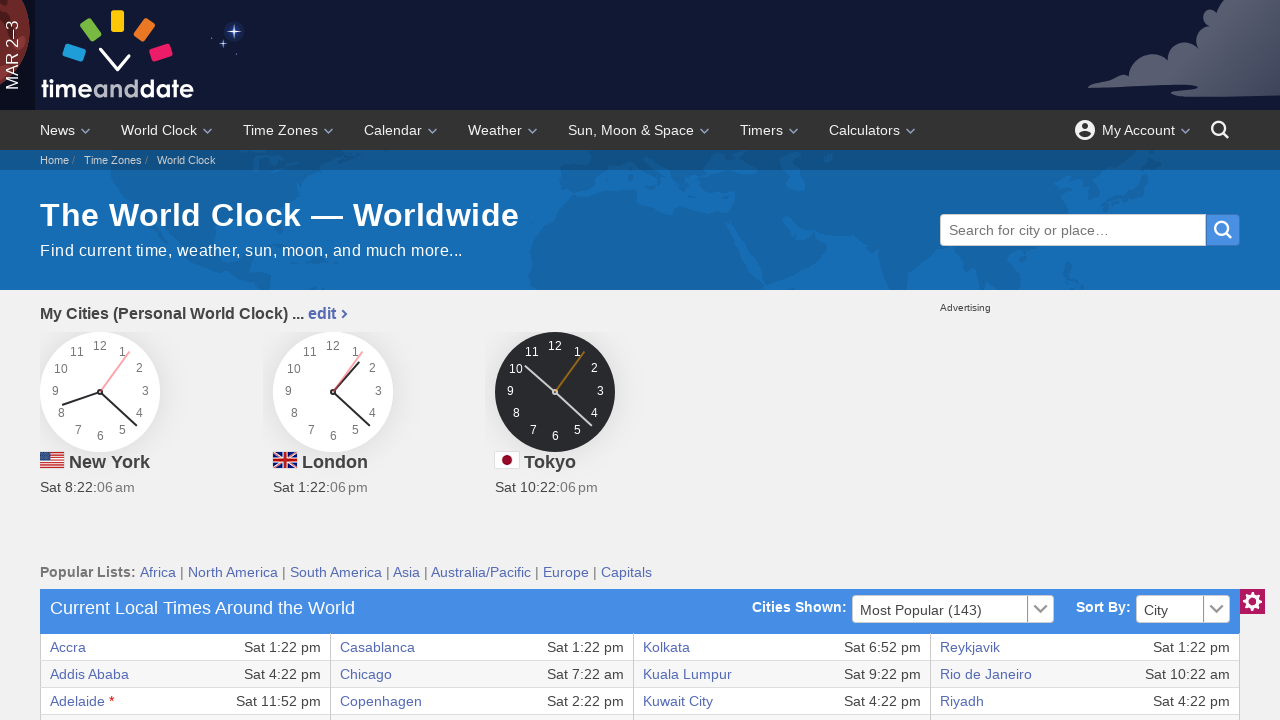